Tests filling a username field in a basic HTML form and submitting it, then verifies the submitted value is displayed correctly

Starting URL: https://testpages.eviltester.com/styled/basic-html-form-test.html

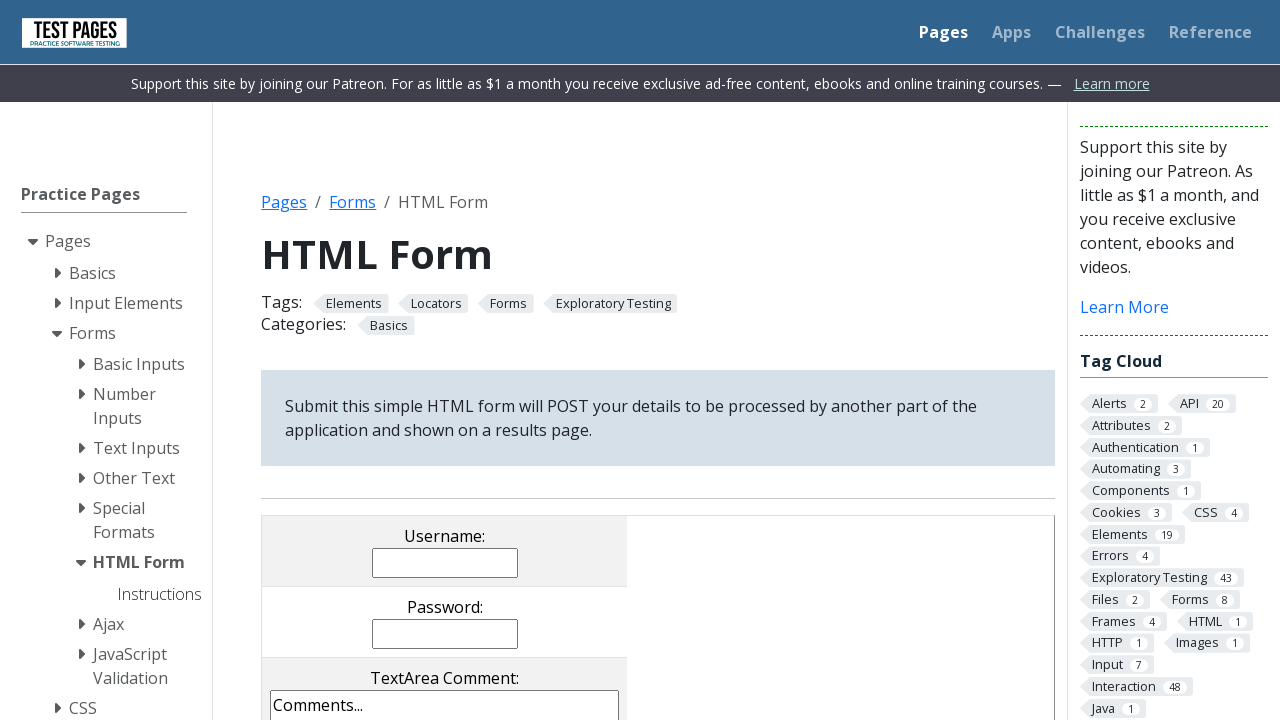

Filled username field with 'Evgeniia' on input[name='username']
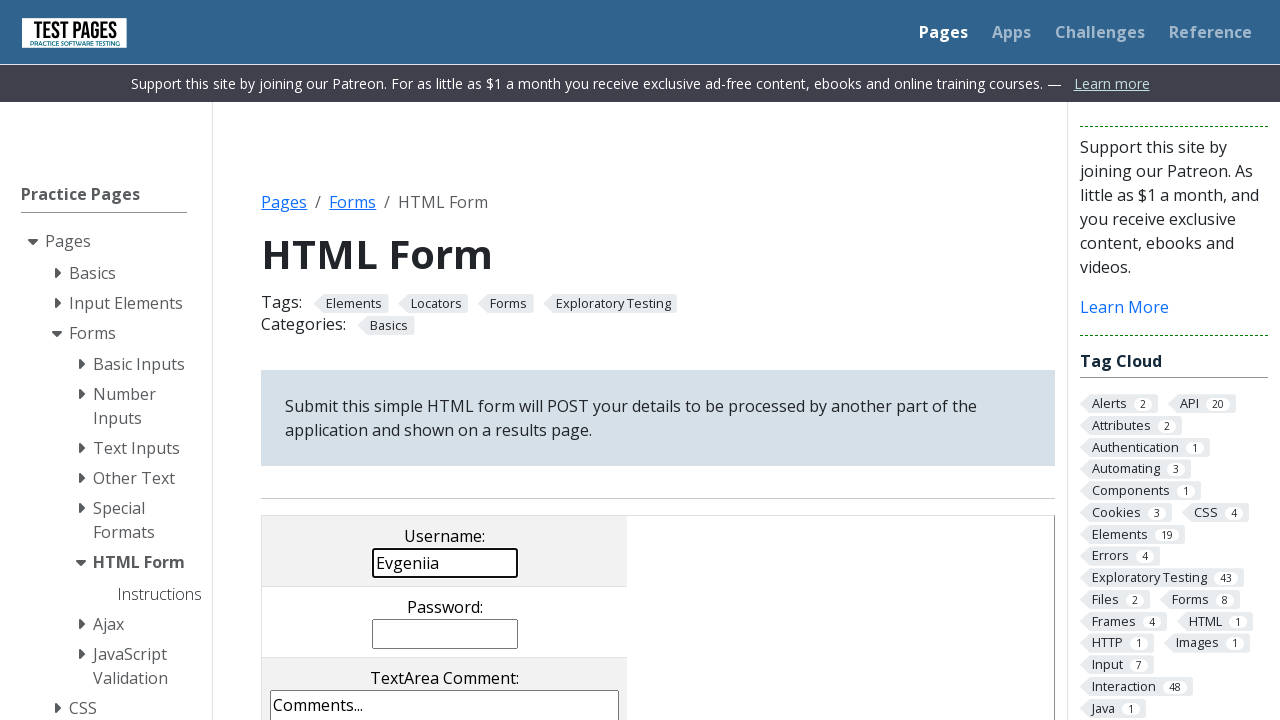

Clicked submit button at (504, 360) on input[value='submit']
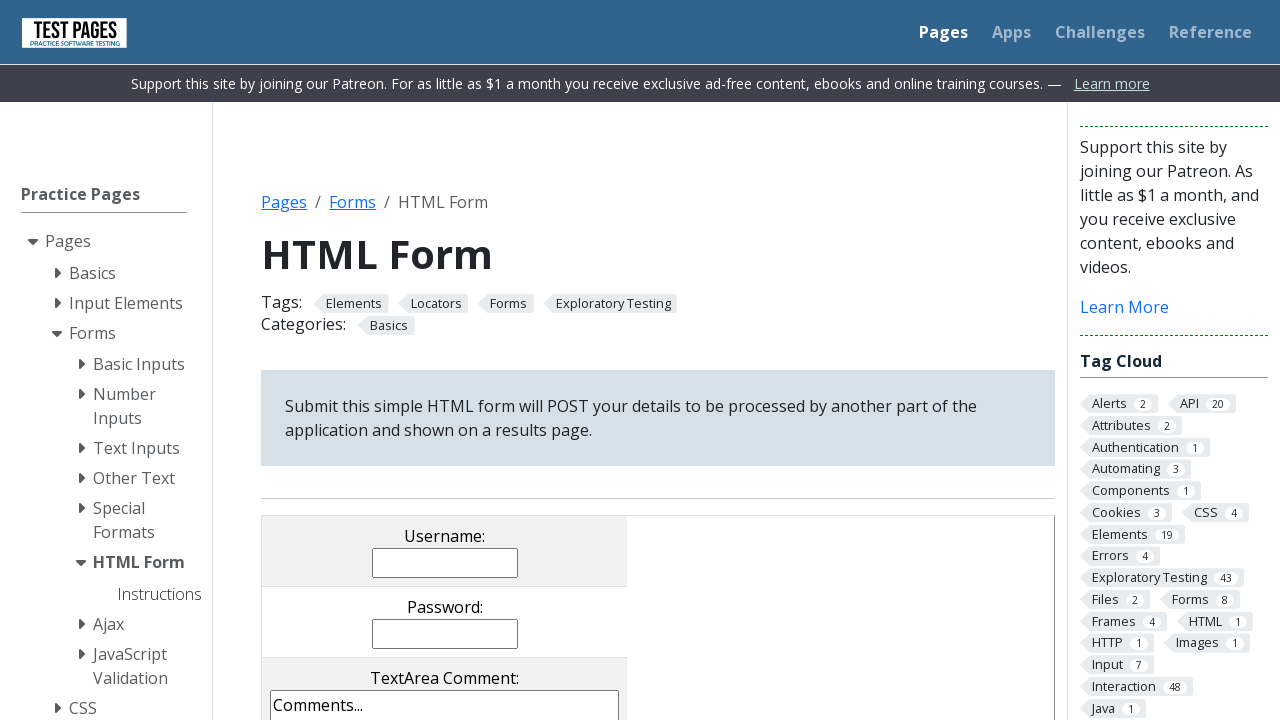

Verified submitted username value is displayed
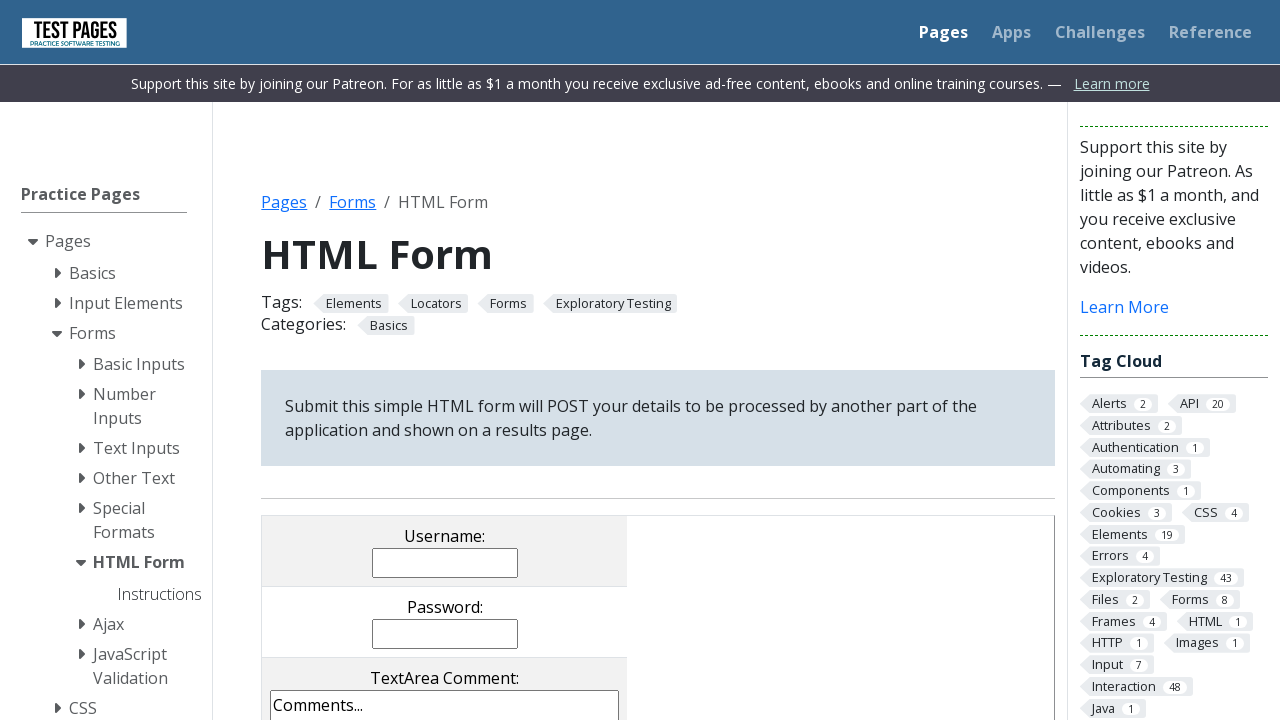

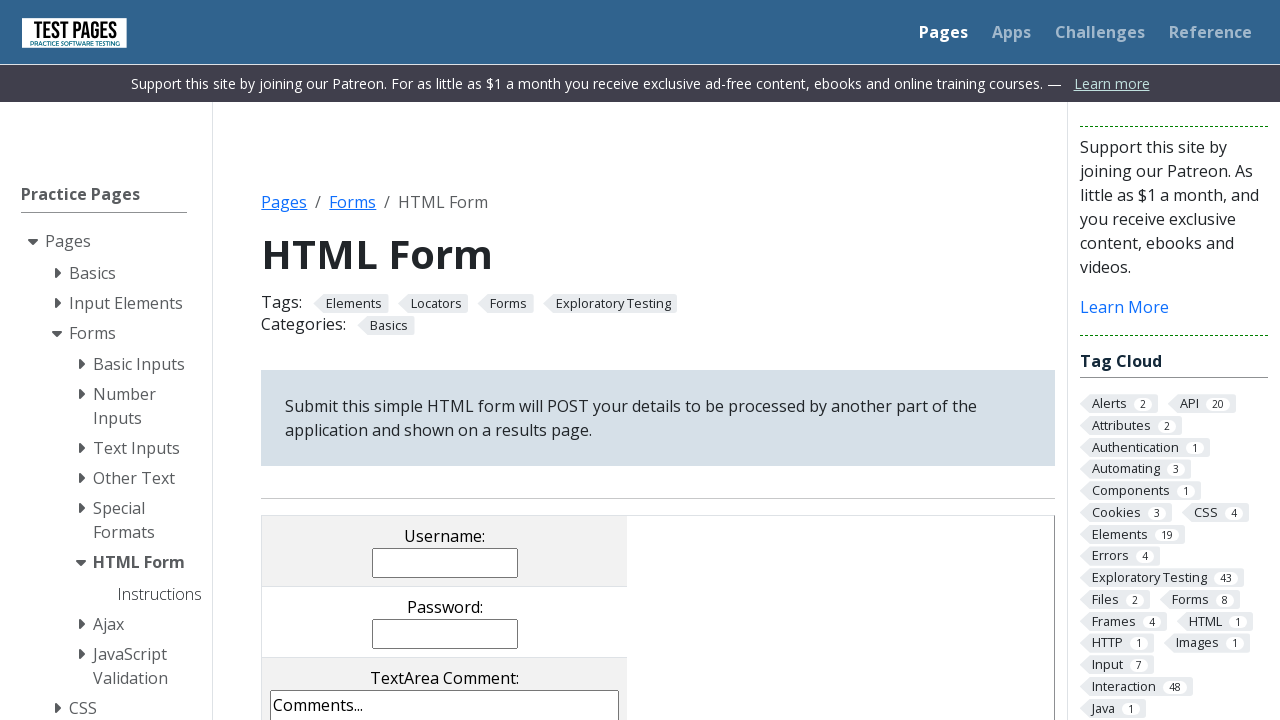